Tests adding specific grocery items (Cucumber, Brocolli, Beetroot) to cart on a vegetable shopping practice site by iterating through products and clicking "Add to cart" for matching items

Starting URL: https://rahulshettyacademy.com/seleniumPractise/

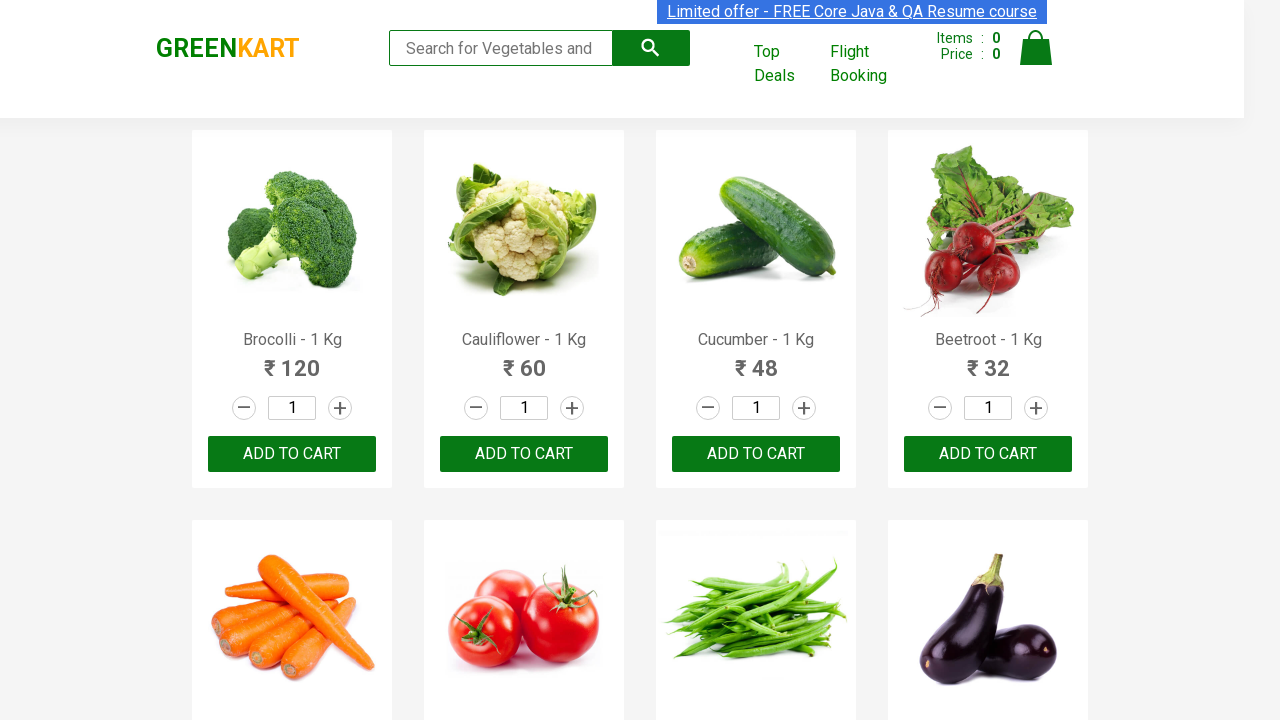

Waited for product names to load
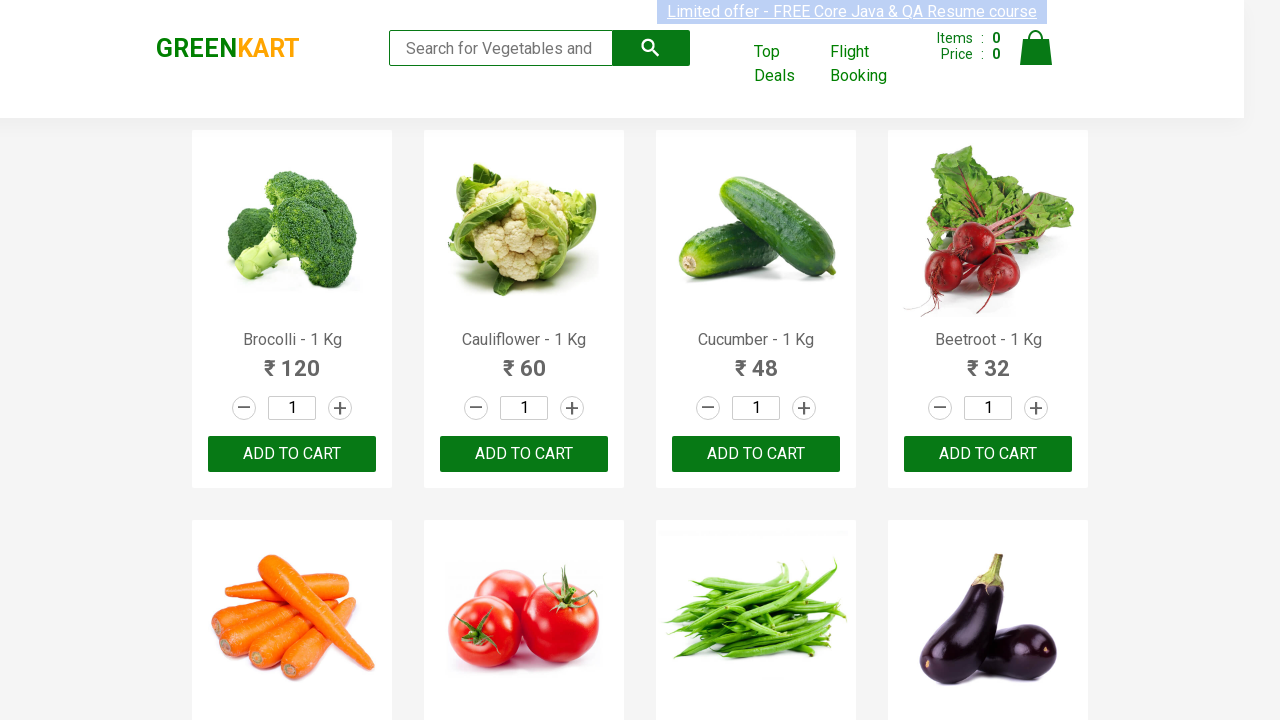

Retrieved all product name elements
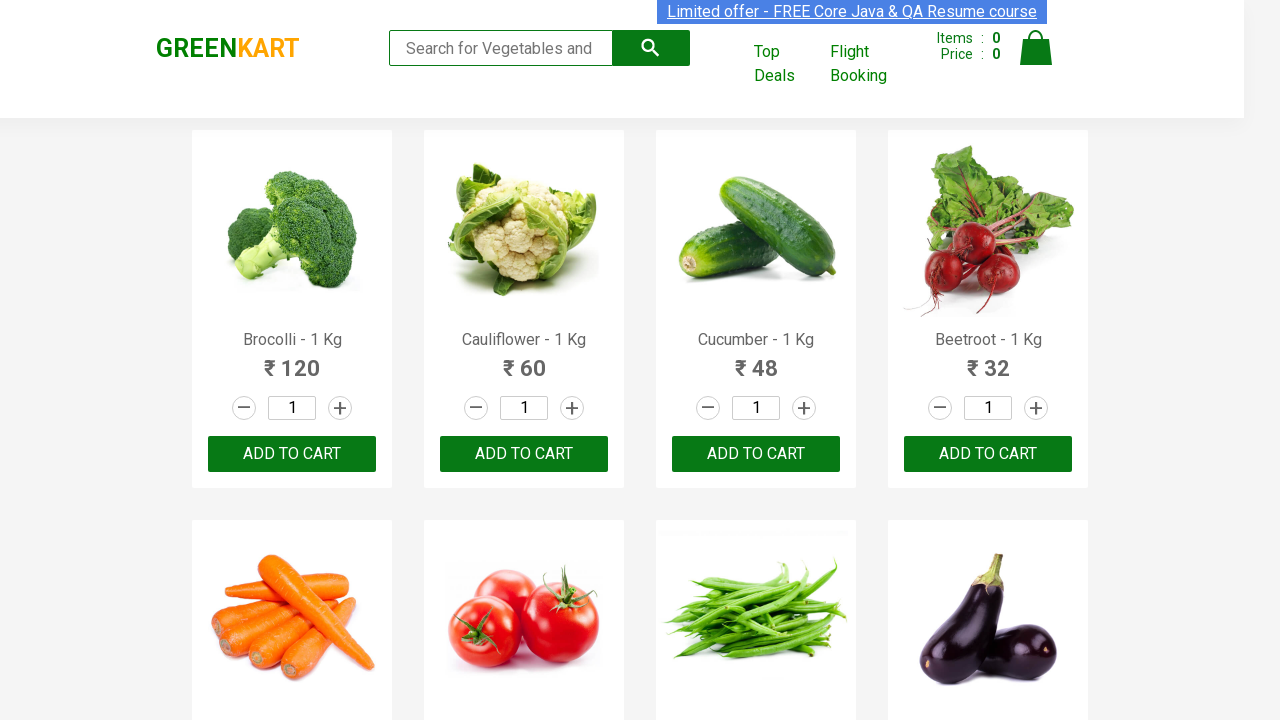

Found 'Brocolli' in product list
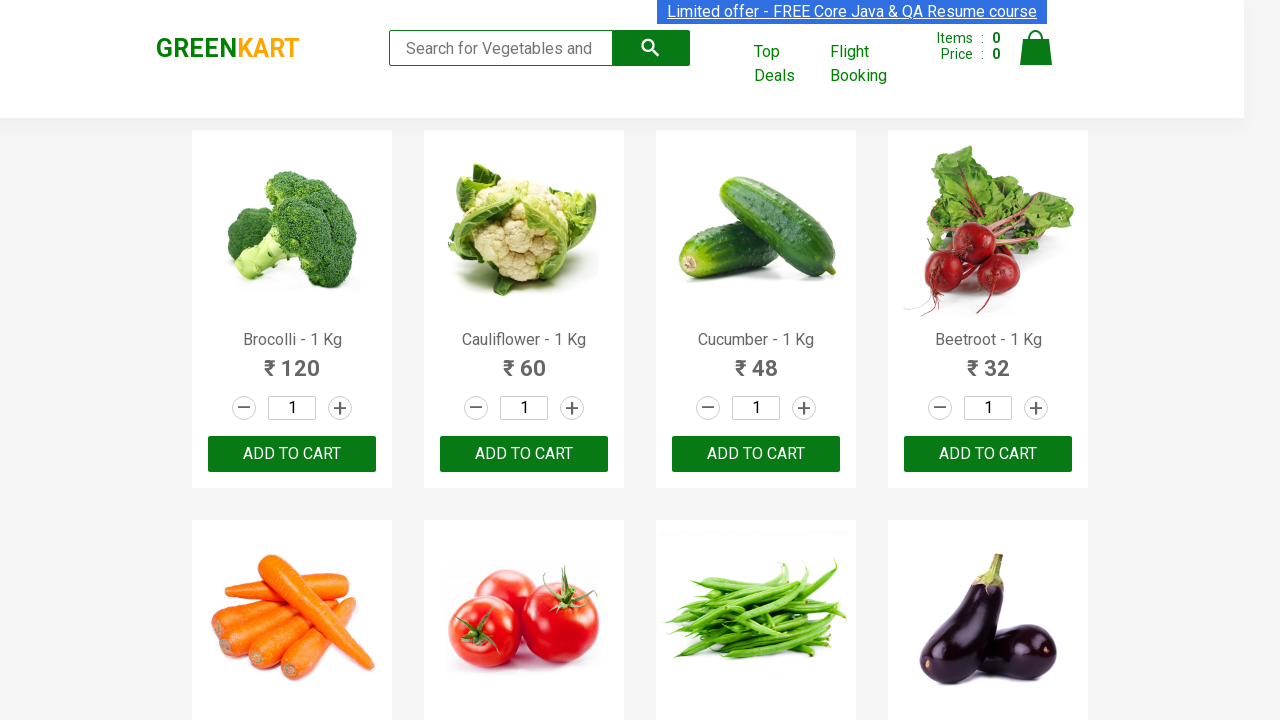

Clicked 'Add to cart' button for Brocolli at (292, 454) on xpath=//div[@class='product-action']/button >> nth=0
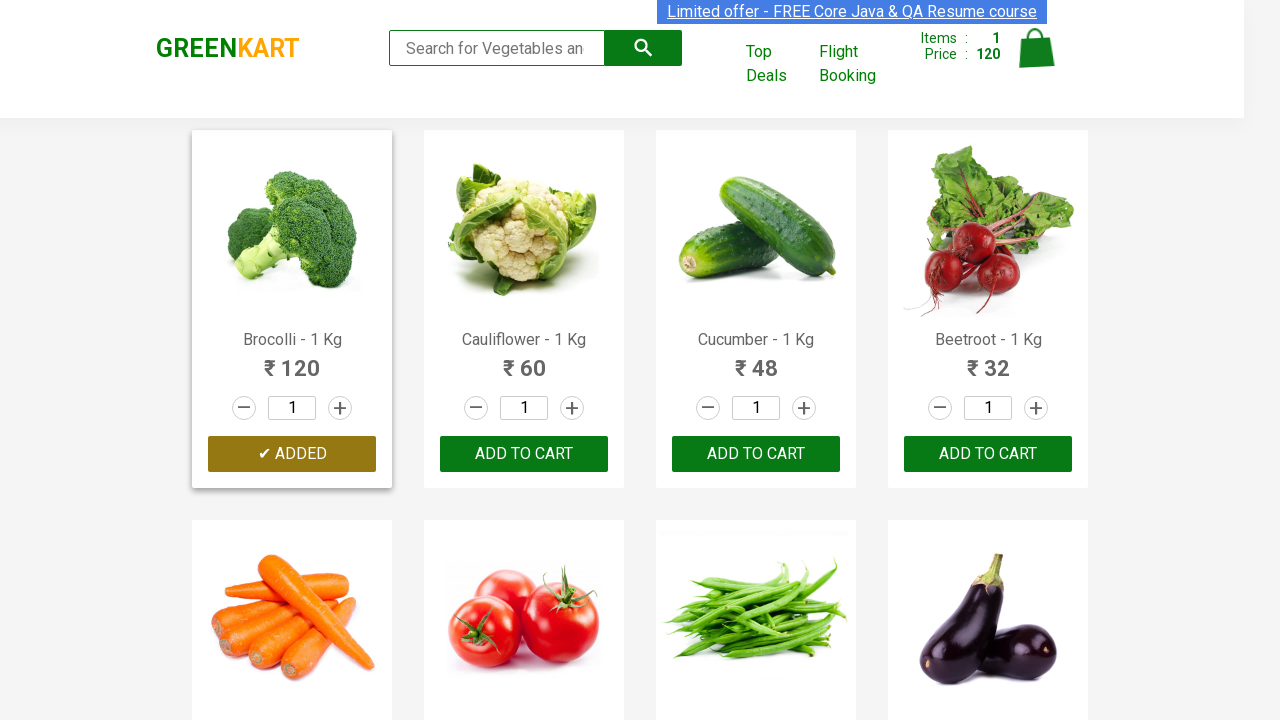

Found 'Cucumber' in product list
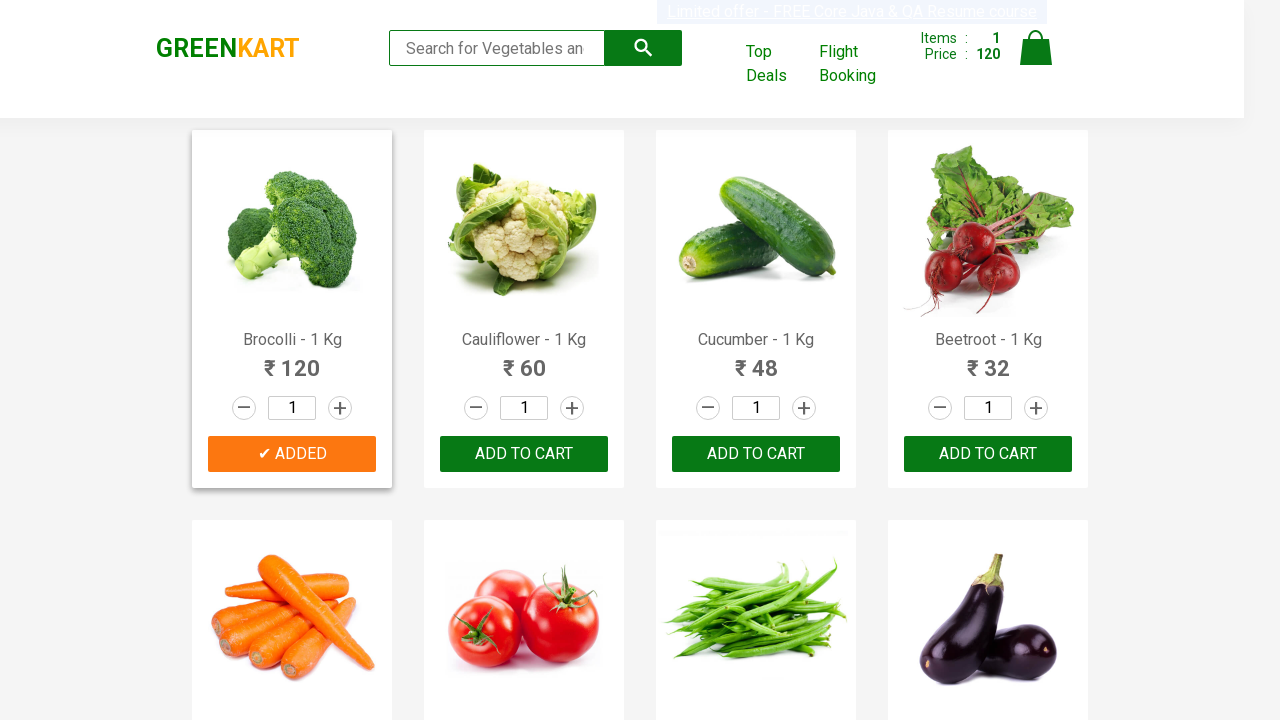

Clicked 'Add to cart' button for Cucumber at (756, 454) on xpath=//div[@class='product-action']/button >> nth=2
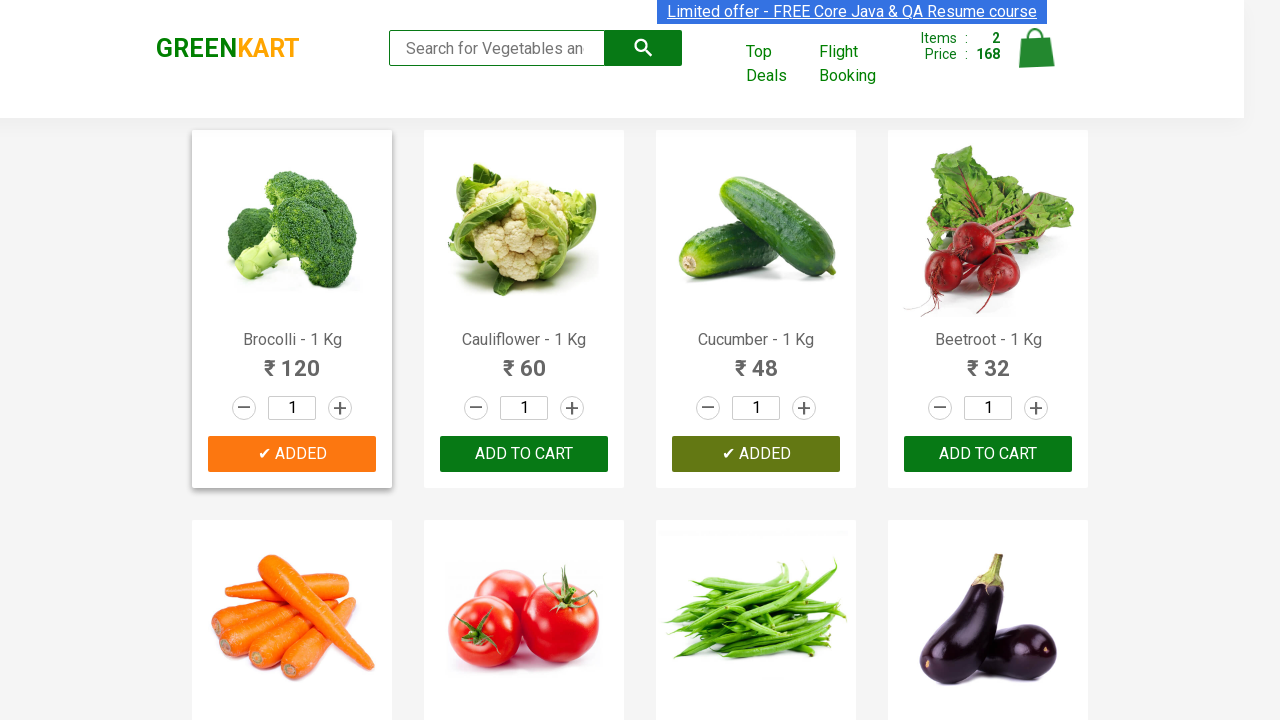

Found 'Beetroot' in product list
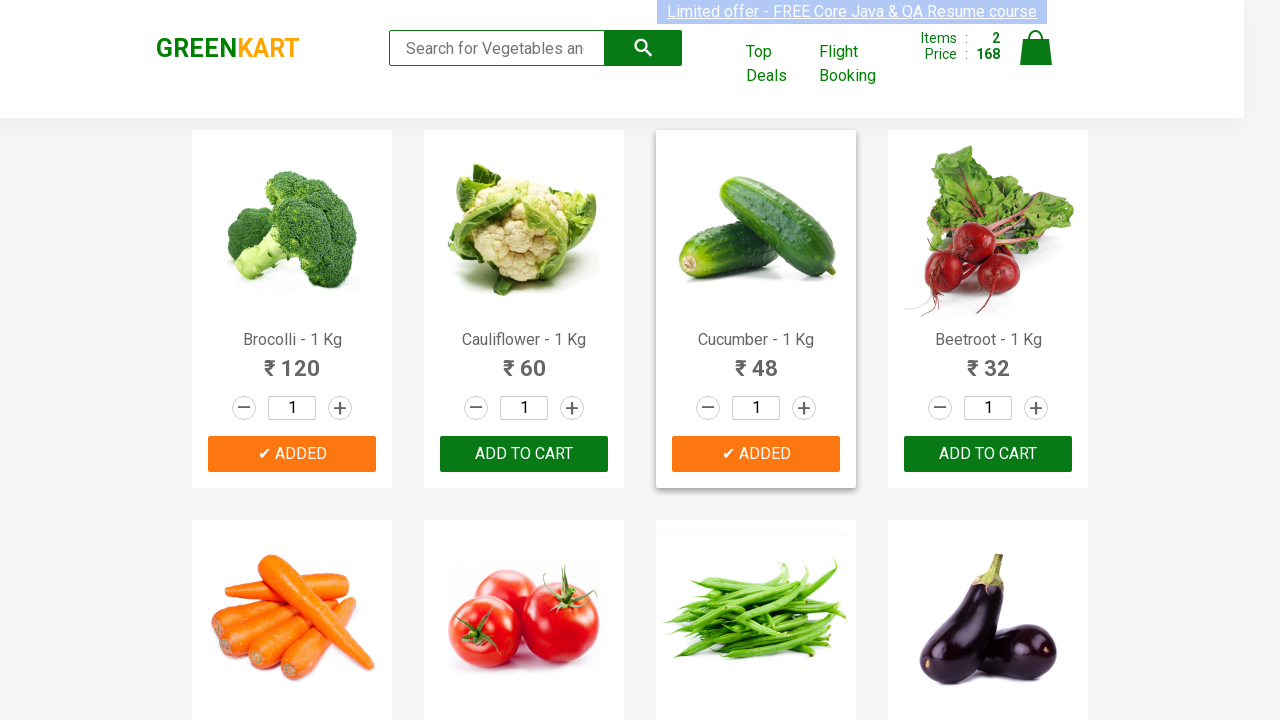

Clicked 'Add to cart' button for Beetroot at (988, 454) on xpath=//div[@class='product-action']/button >> nth=3
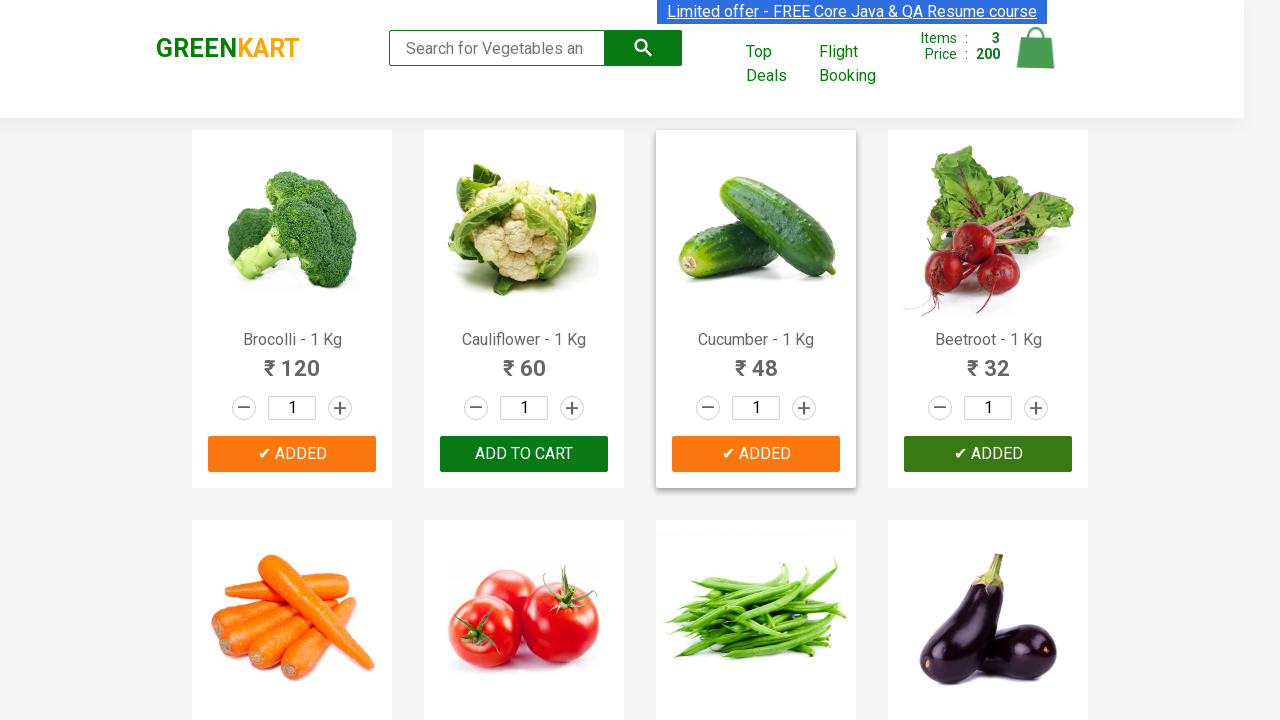

All 3 items successfully added to cart
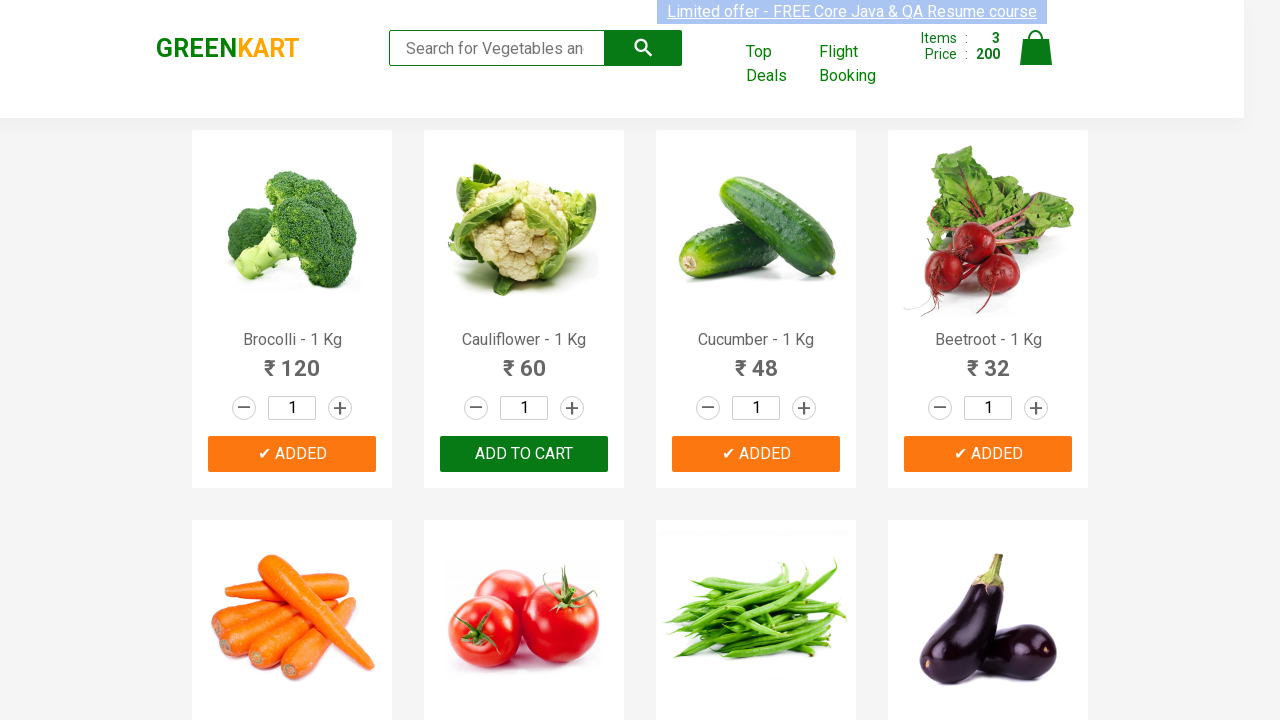

Waited for cart to update
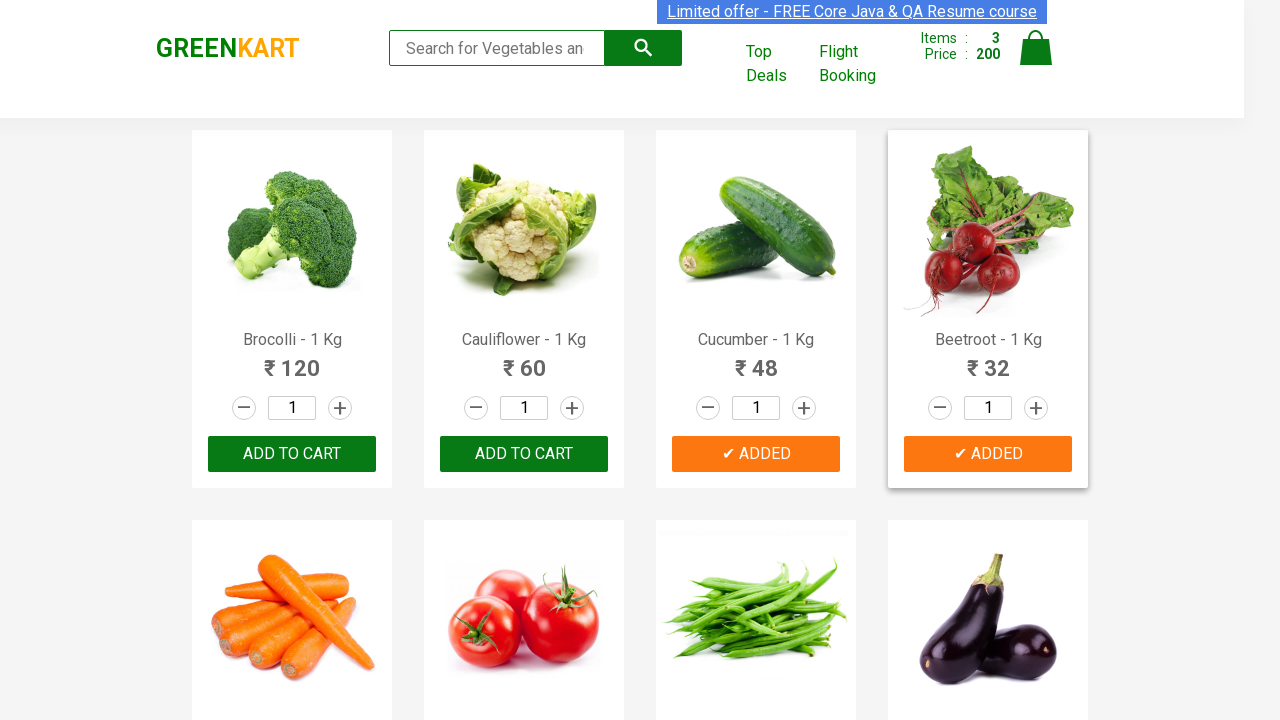

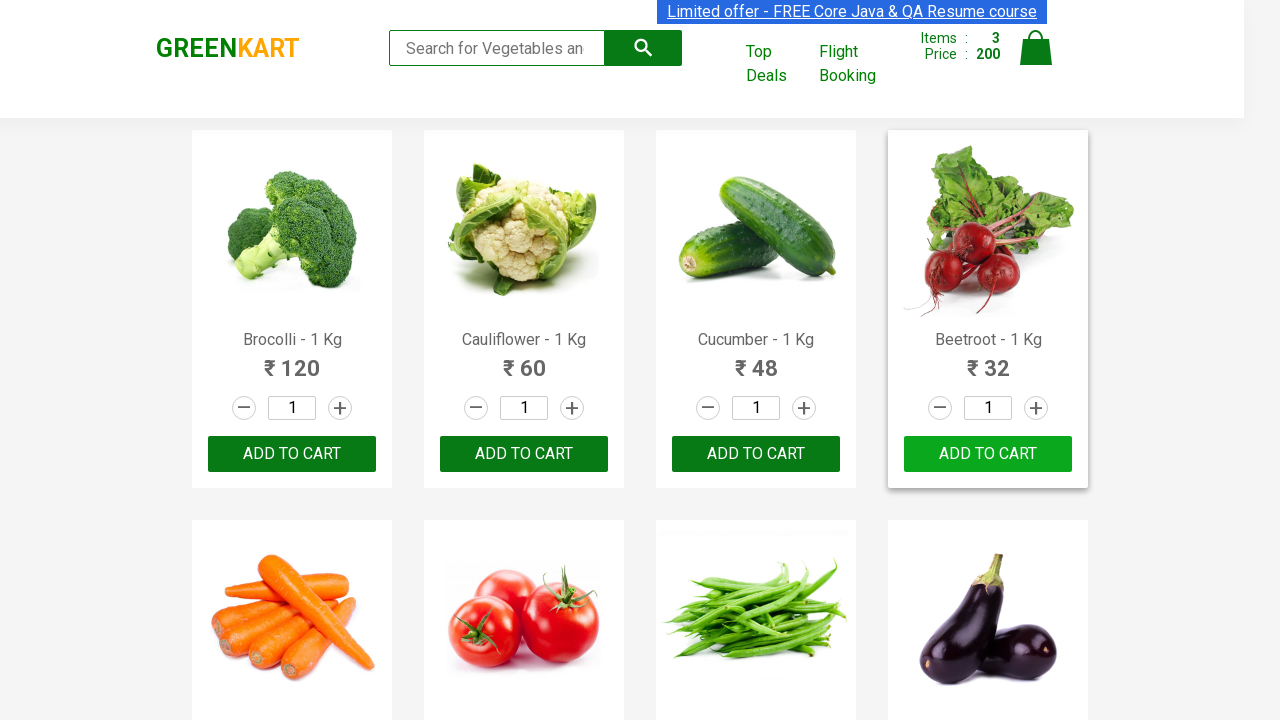